Tests mouse movement by offset from current position

Starting URL: https://www.selenium.dev/selenium/web/mouse_interaction.html

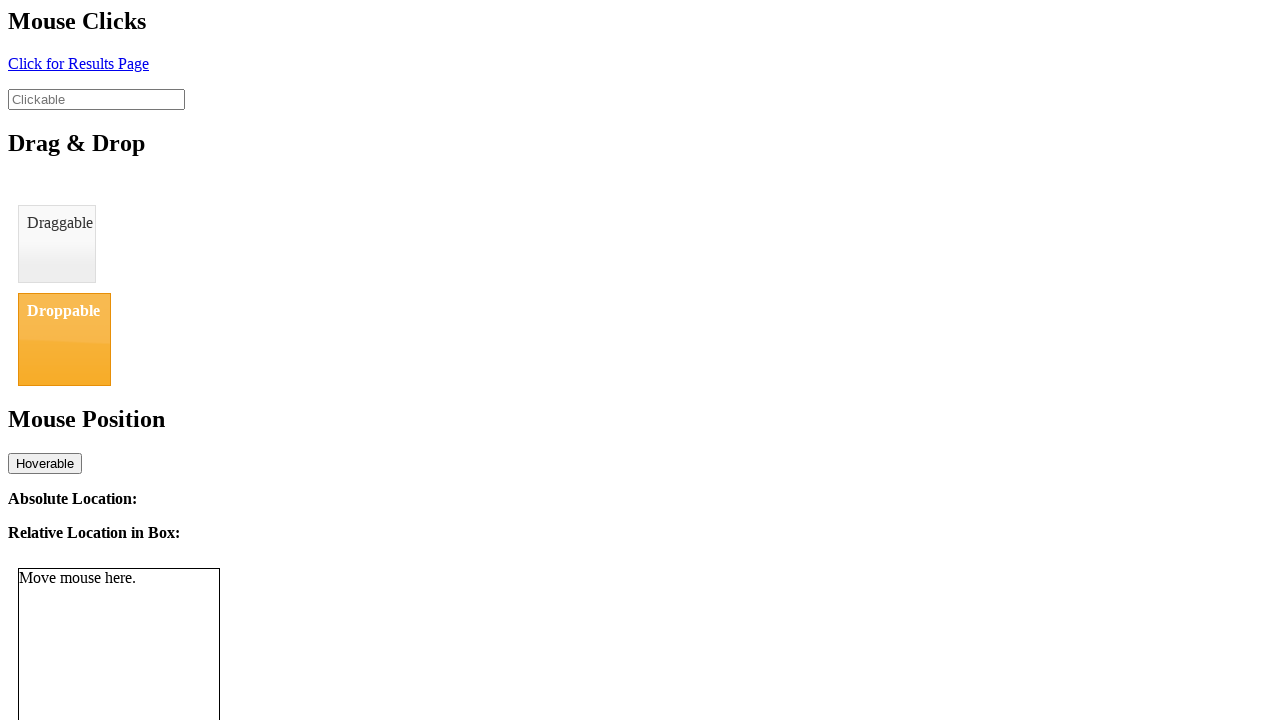

Moved mouse to initial viewport position (10, 12) at (10, 12)
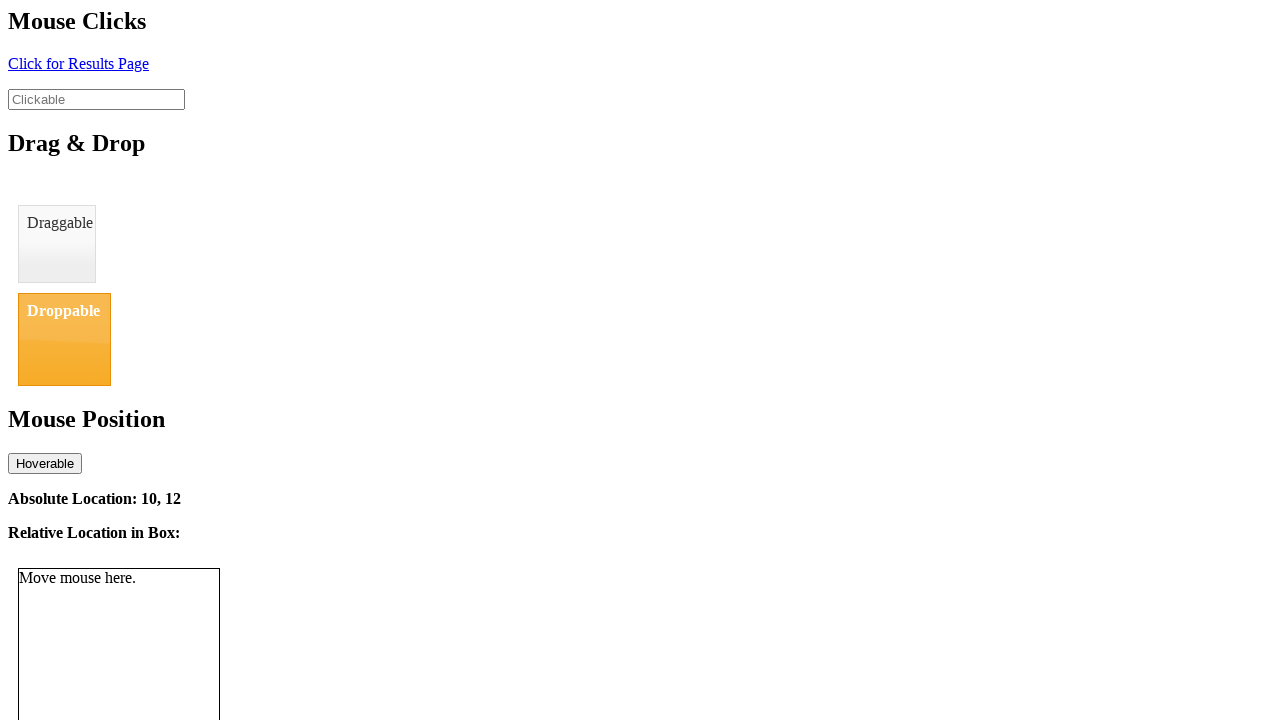

Moved mouse by offset from current position to (22, 27) at (22, 27)
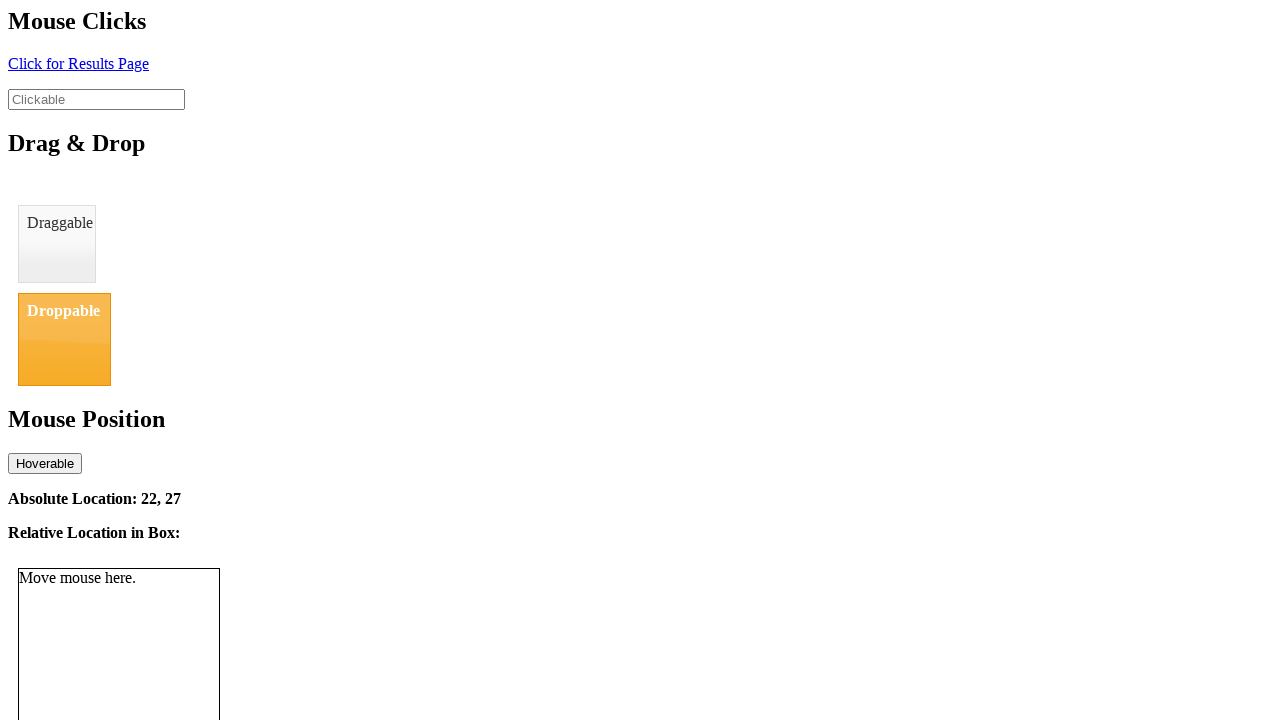

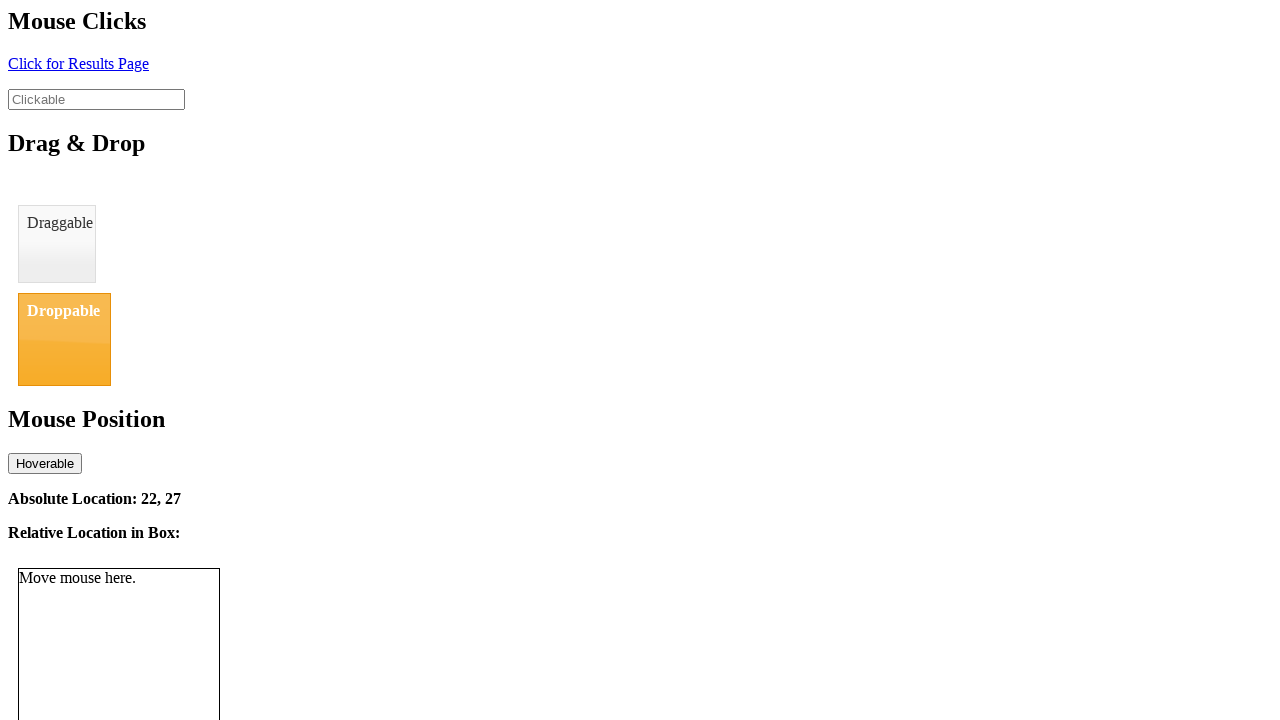